Tests that Soccer Zone homepage loads correctly by verifying the page title

Starting URL: https://soccerzone.com/

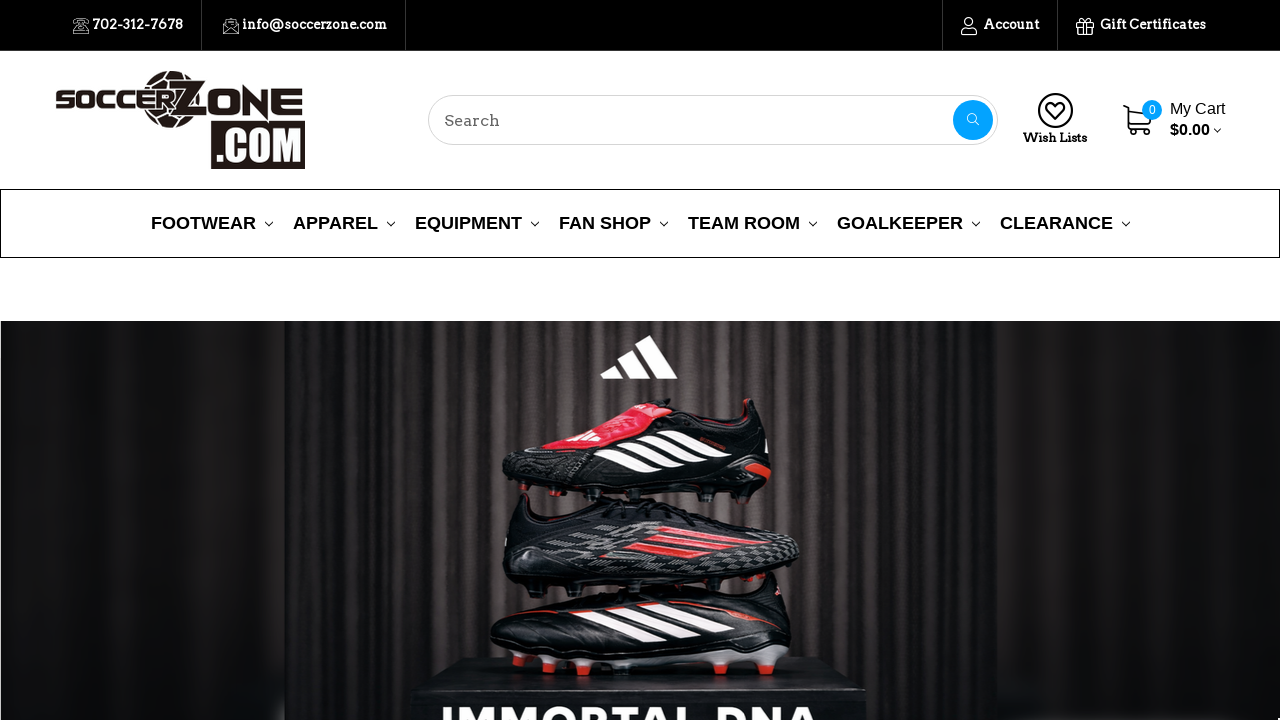

Waited for Soccer Zone homepage to load (domcontentloaded state)
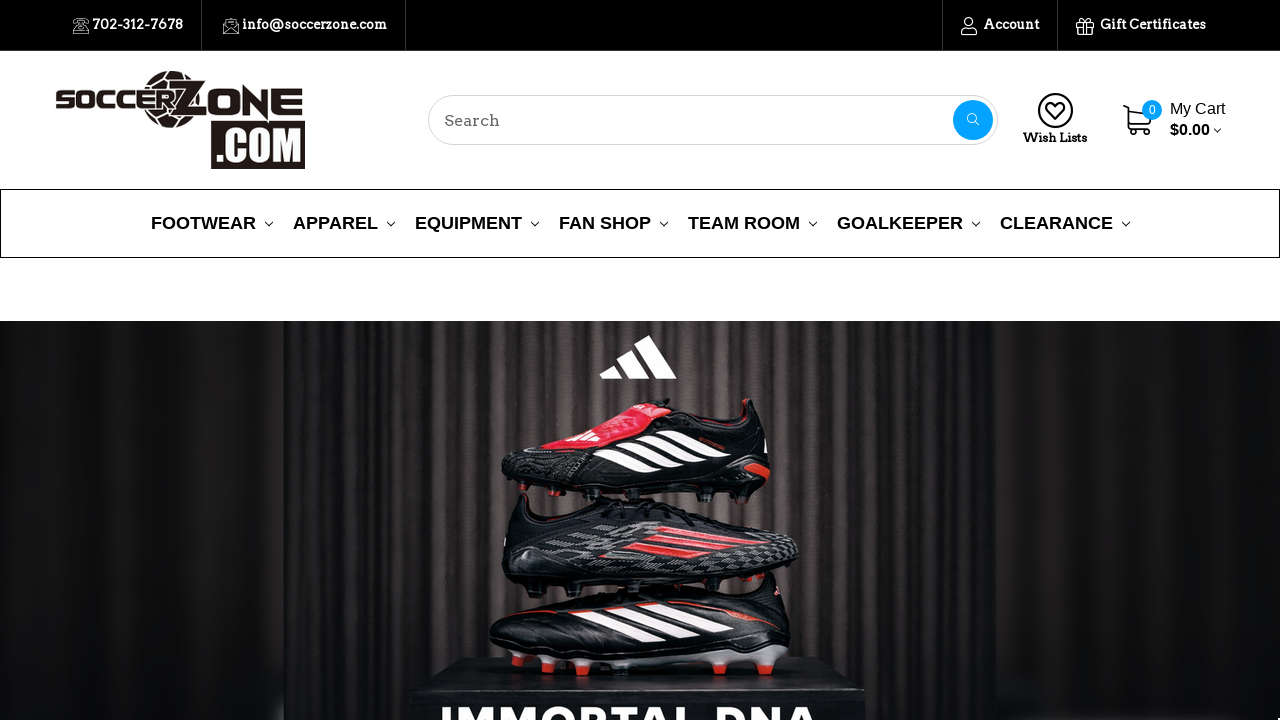

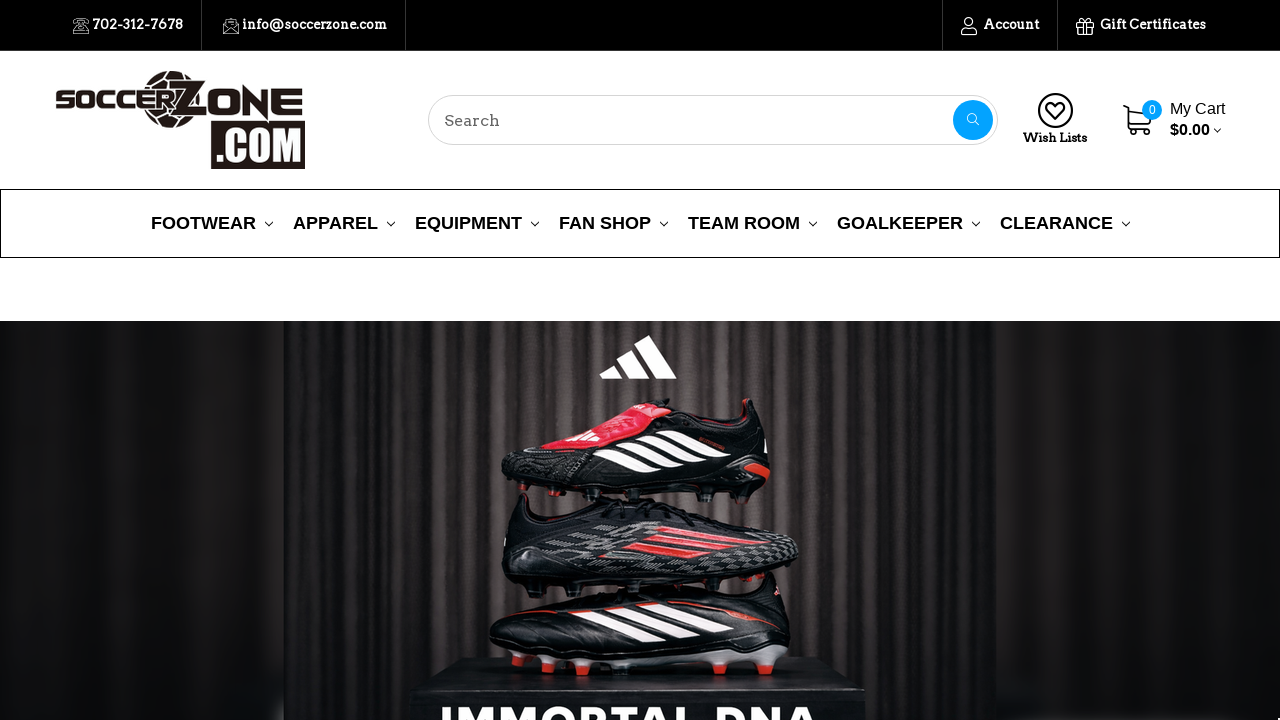